Clicks on letter A link and verifies that results start with letter A

Starting URL: https://www.99-bottles-of-beer.net/abc.html

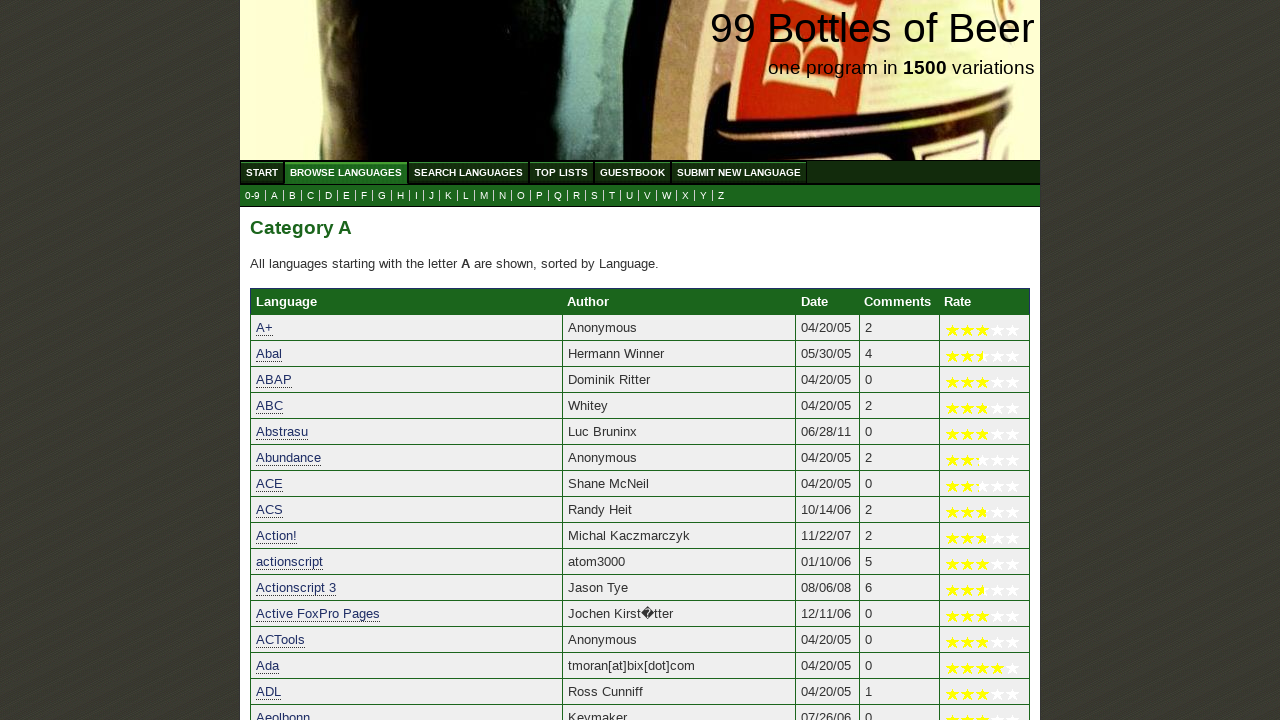

Clicked on letter A link at (274, 196) on xpath=//a[@href='a.html']
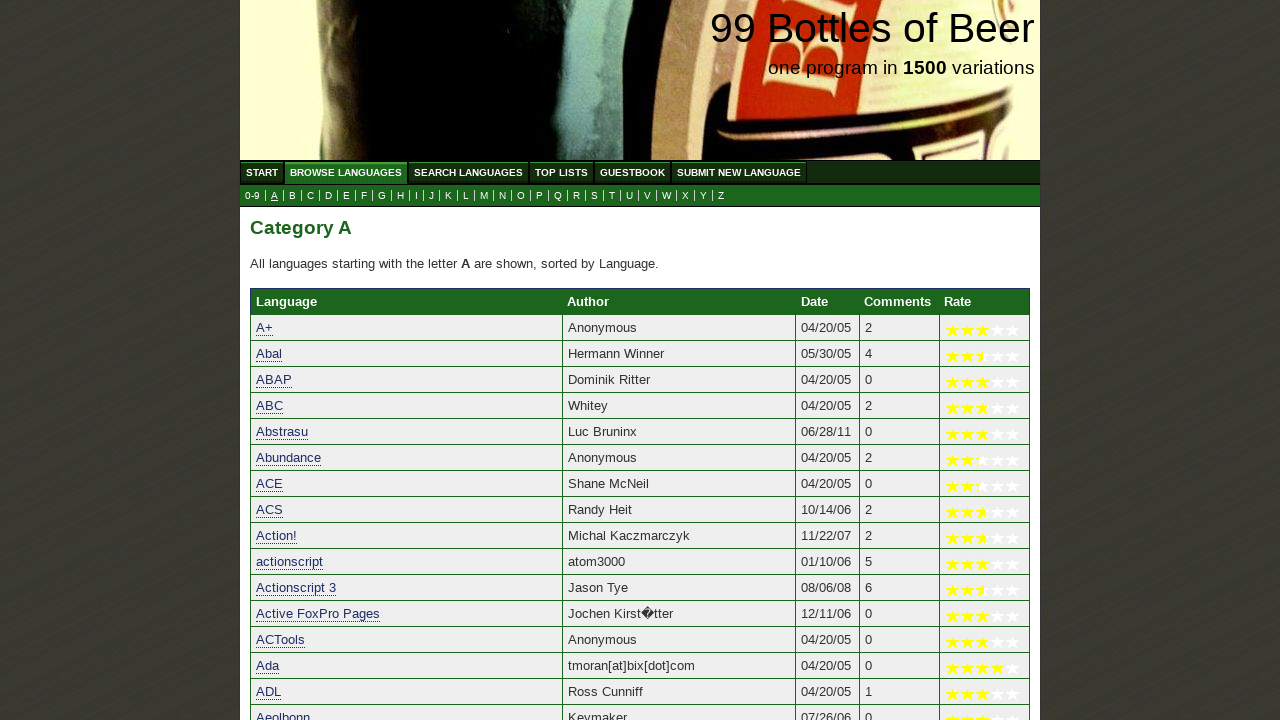

Results loaded - found links starting with letter A
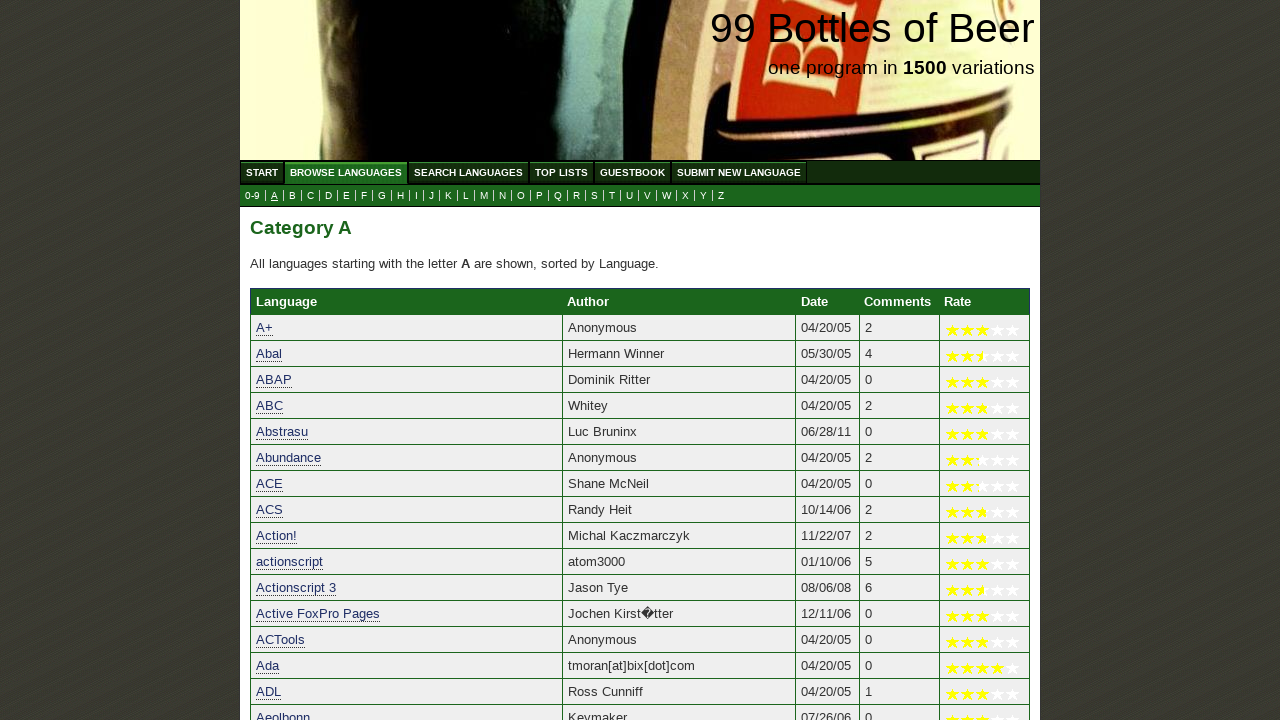

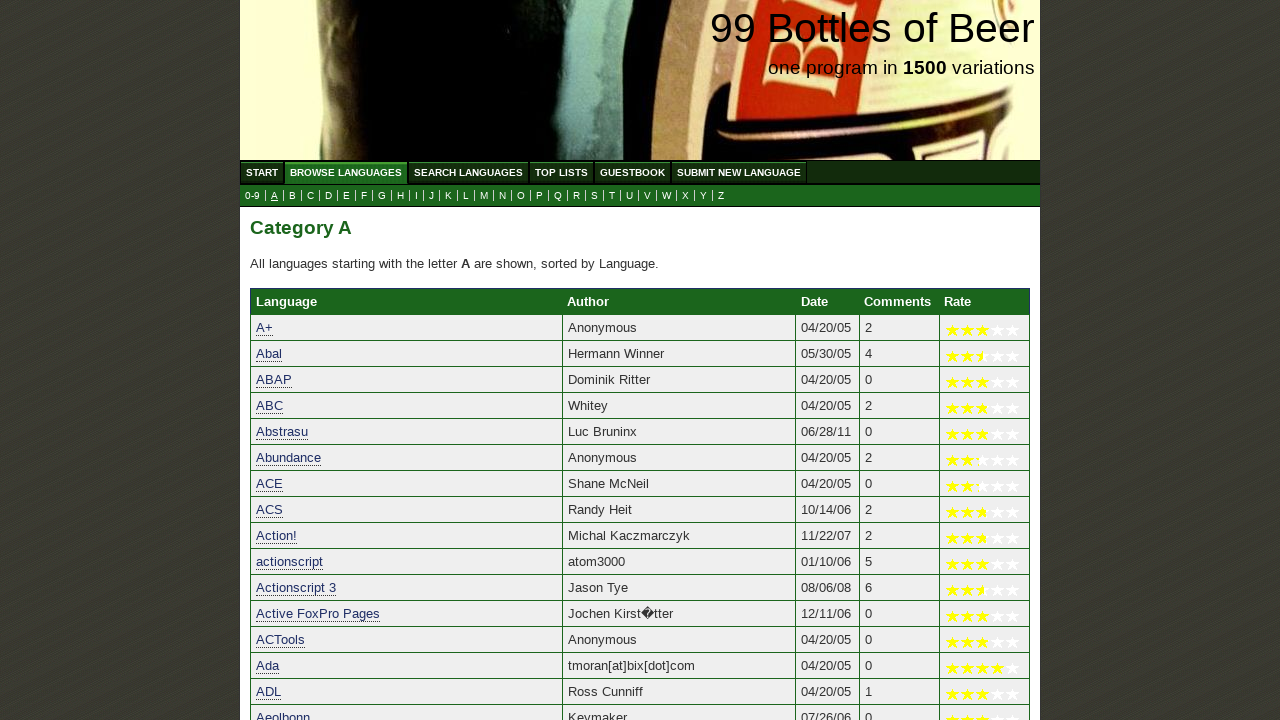